Tests dynamic controls page by clicking a toggle button to hide and show a checkbox, verifying the checkbox disappears and reappears

Starting URL: https://v1.training-support.net/selenium/dynamic-controls

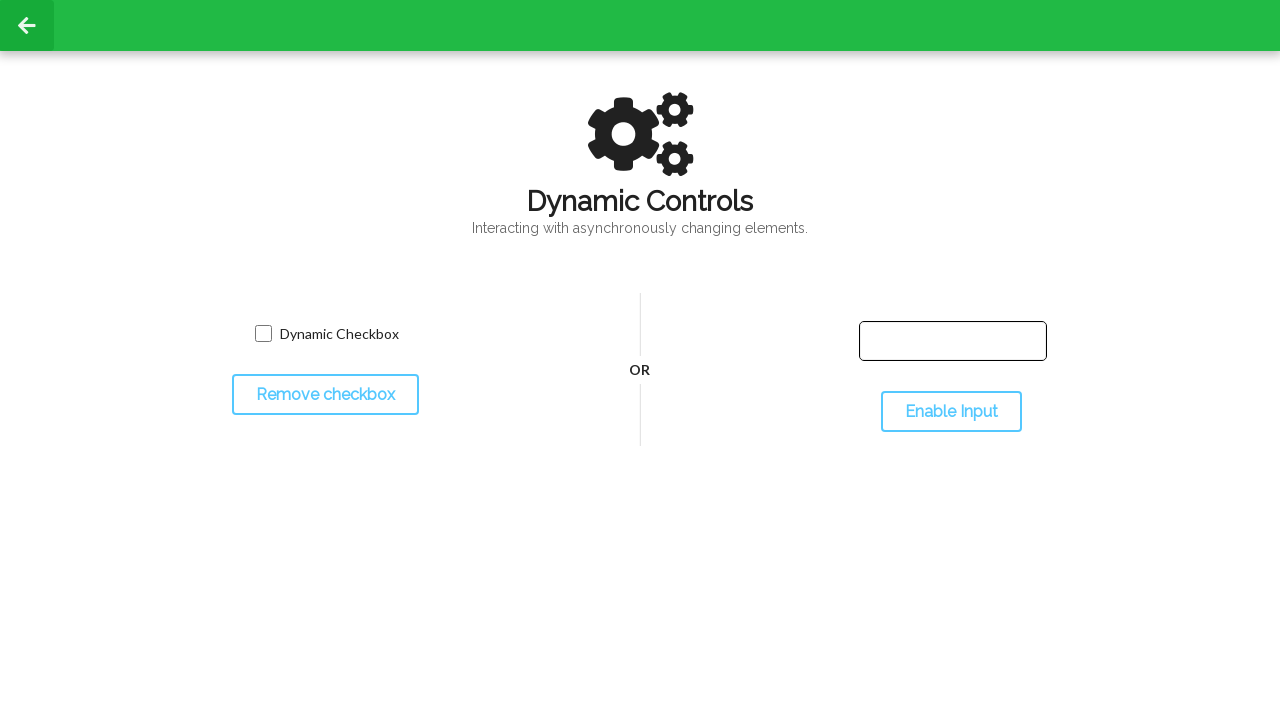

Clicked toggle button to hide the checkbox at (325, 395) on #toggleCheckbox
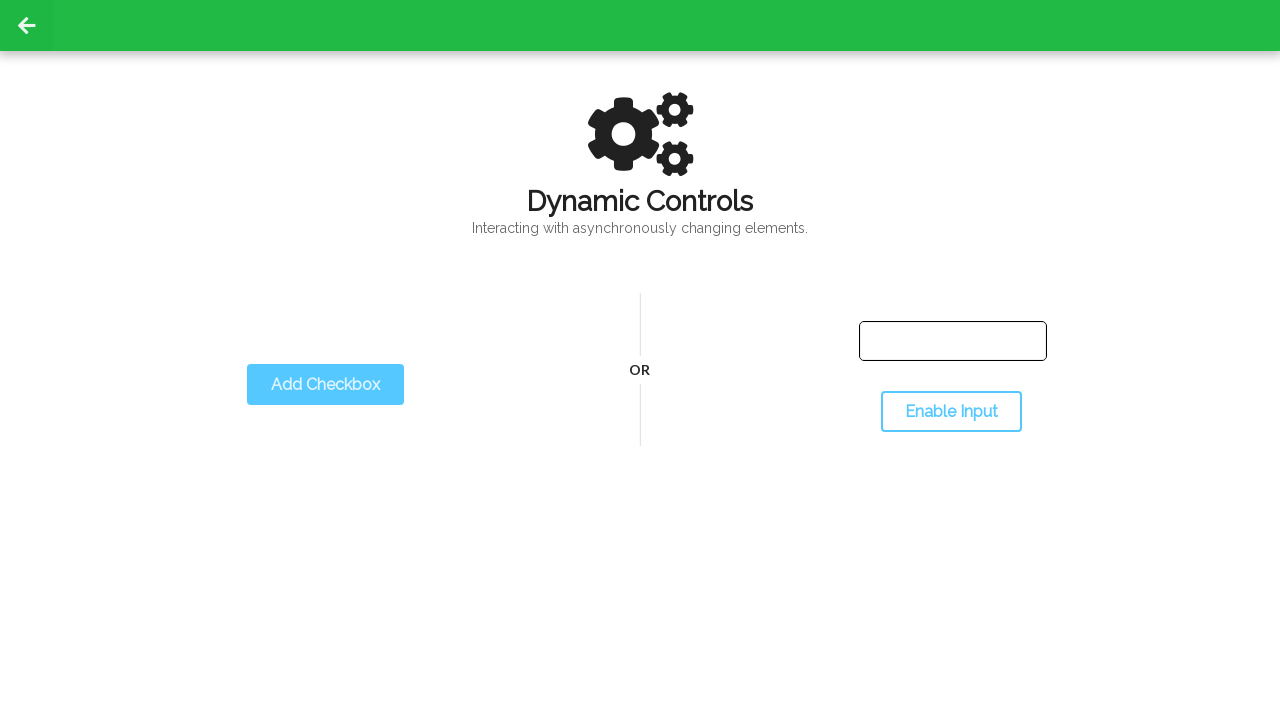

Verified checkbox has disappeared
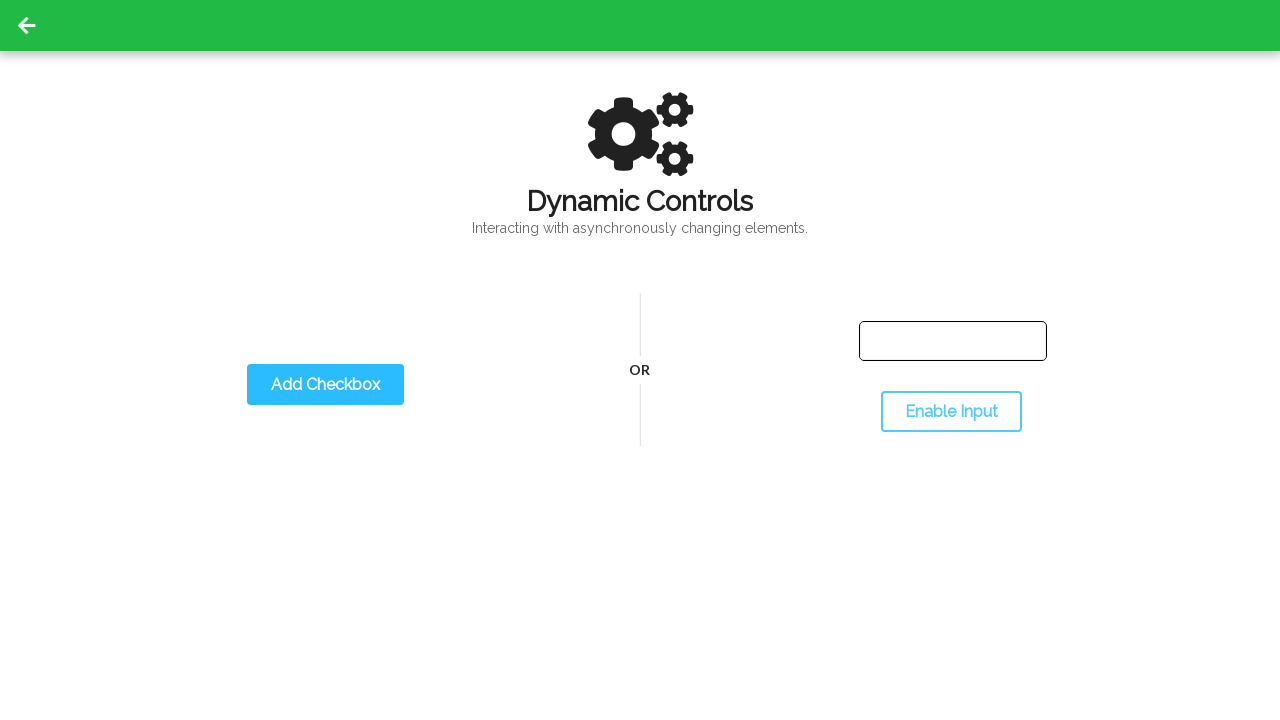

Clicked toggle button to show the checkbox at (325, 385) on #toggleCheckbox
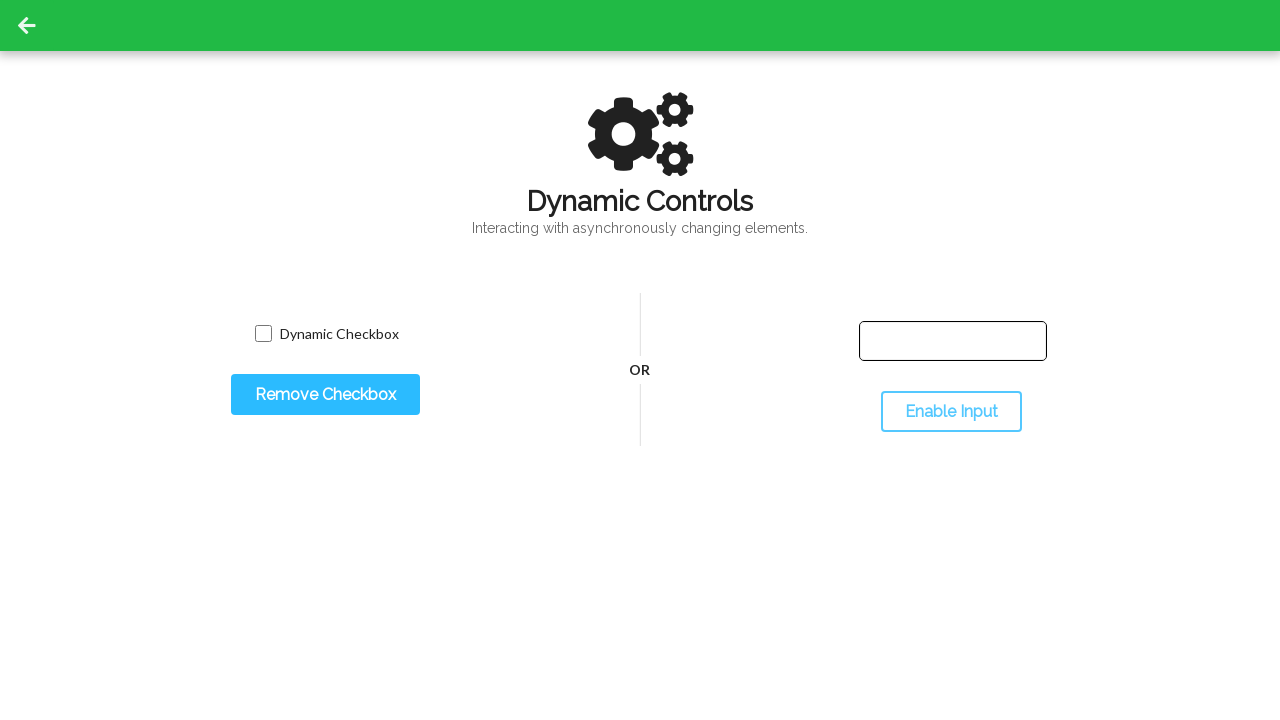

Verified checkbox has reappeared
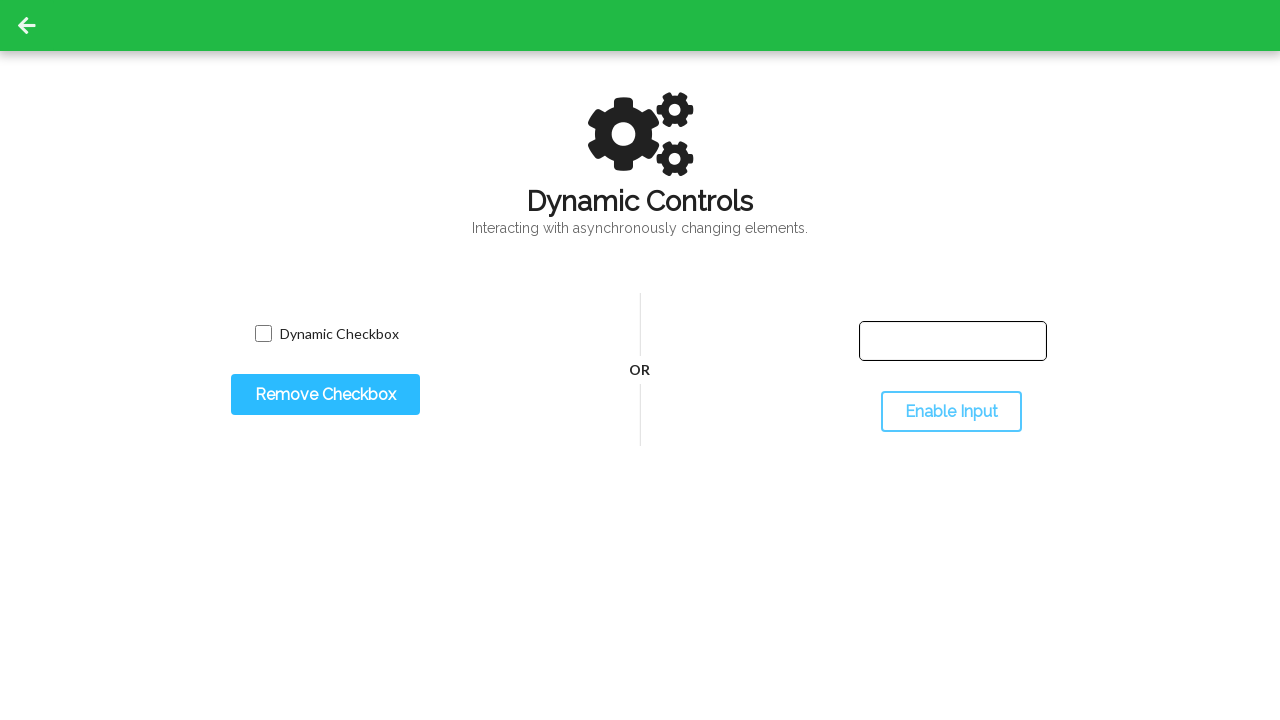

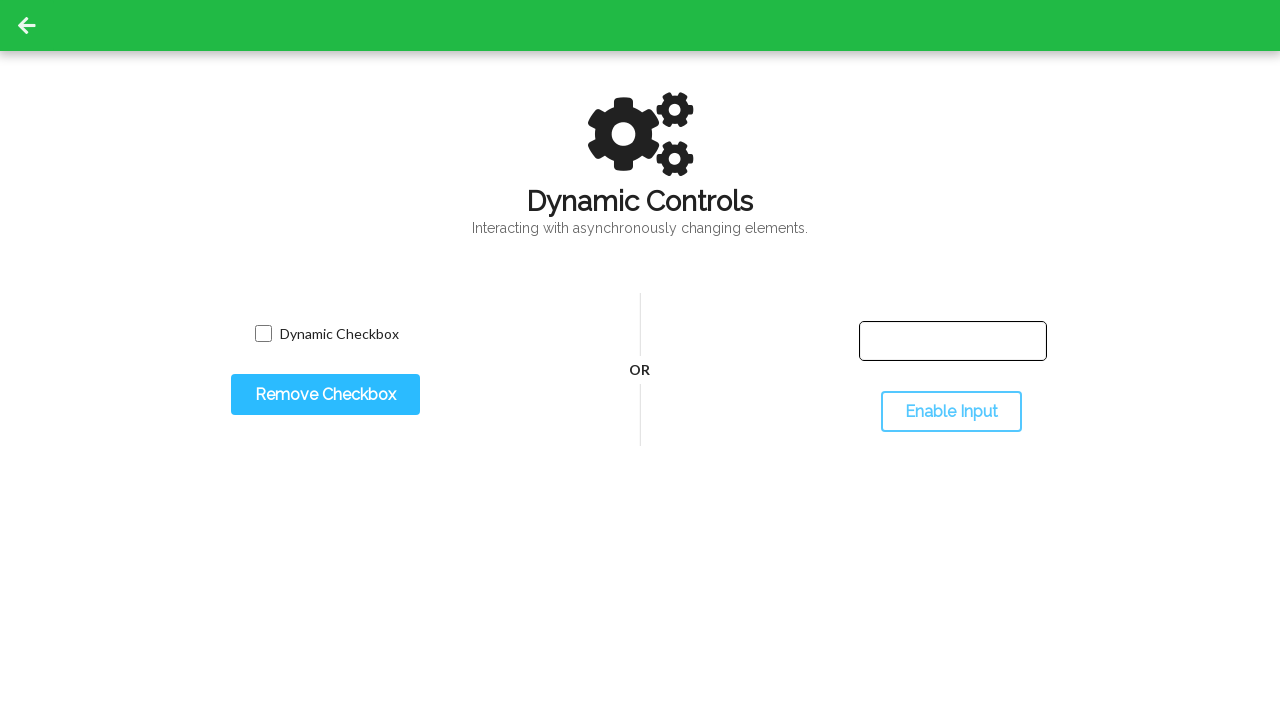